Tests the email subscription feature on the home page by entering an email and verifying the success message

Starting URL: https://automationexercise.com

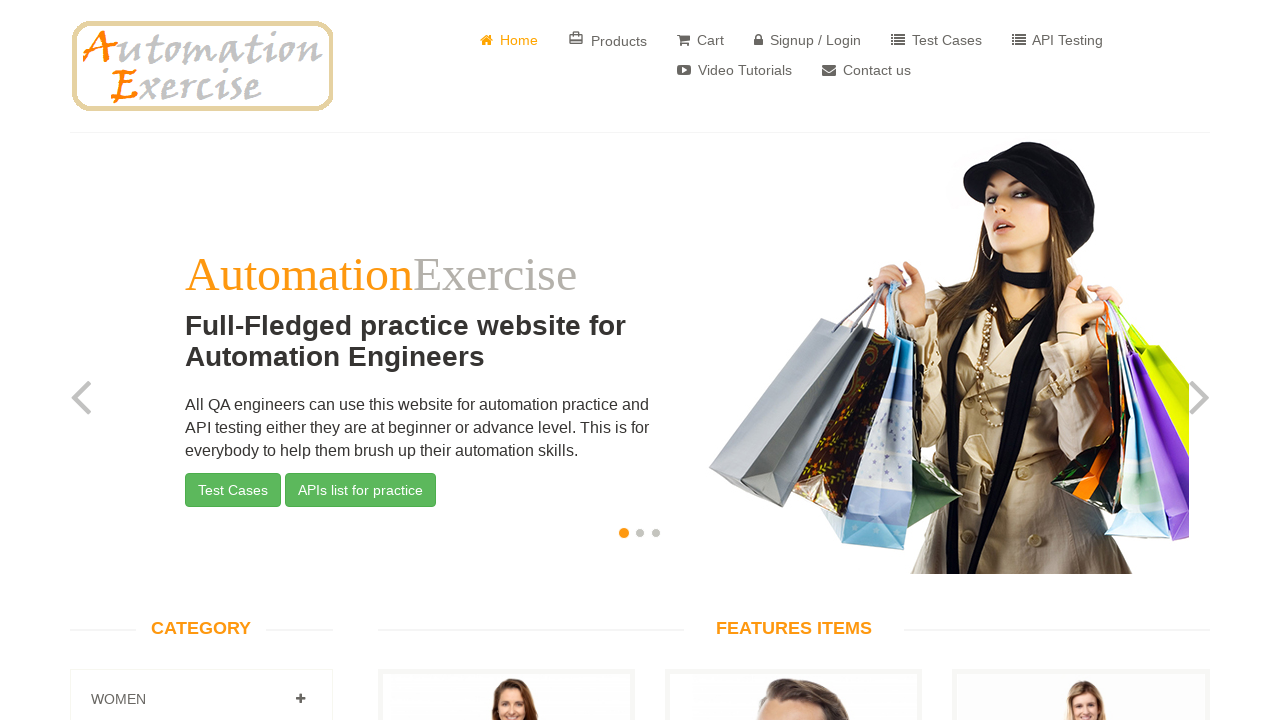

Verified Subscription heading is visible on the page
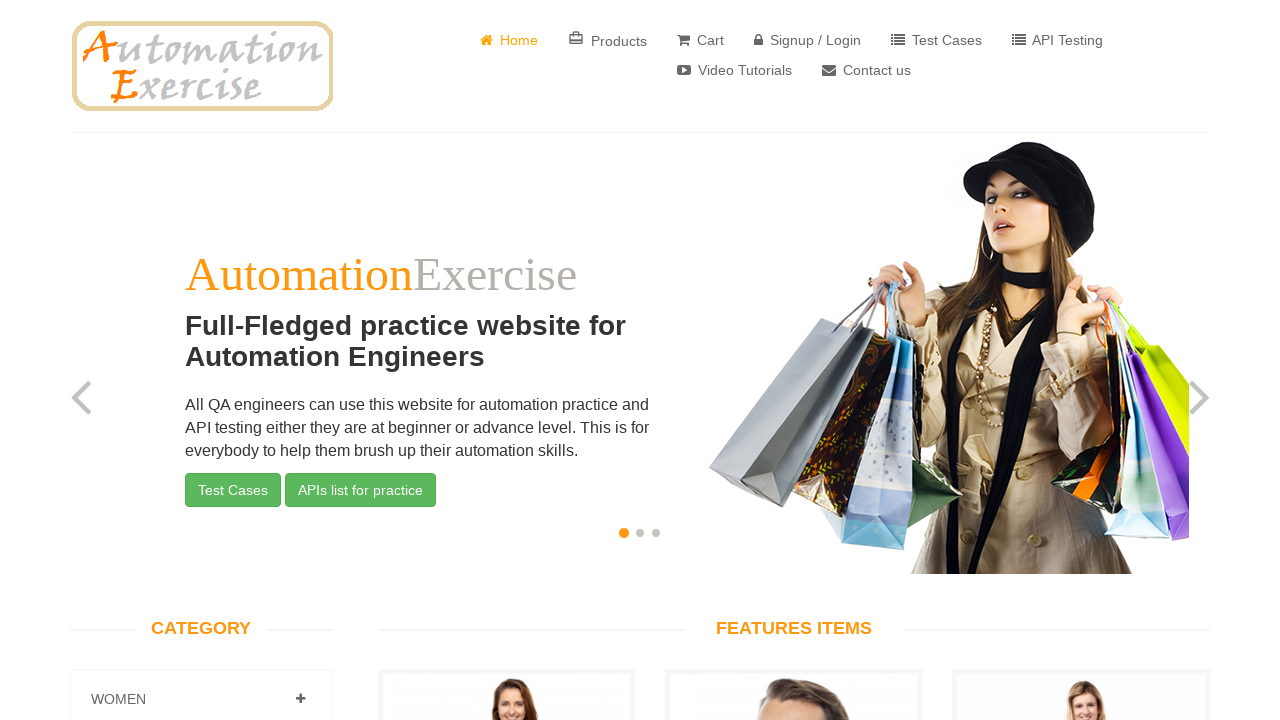

Entered email address 'subscriber123@example.com' in subscription field on internal:role=textbox[name="Your email address"i]
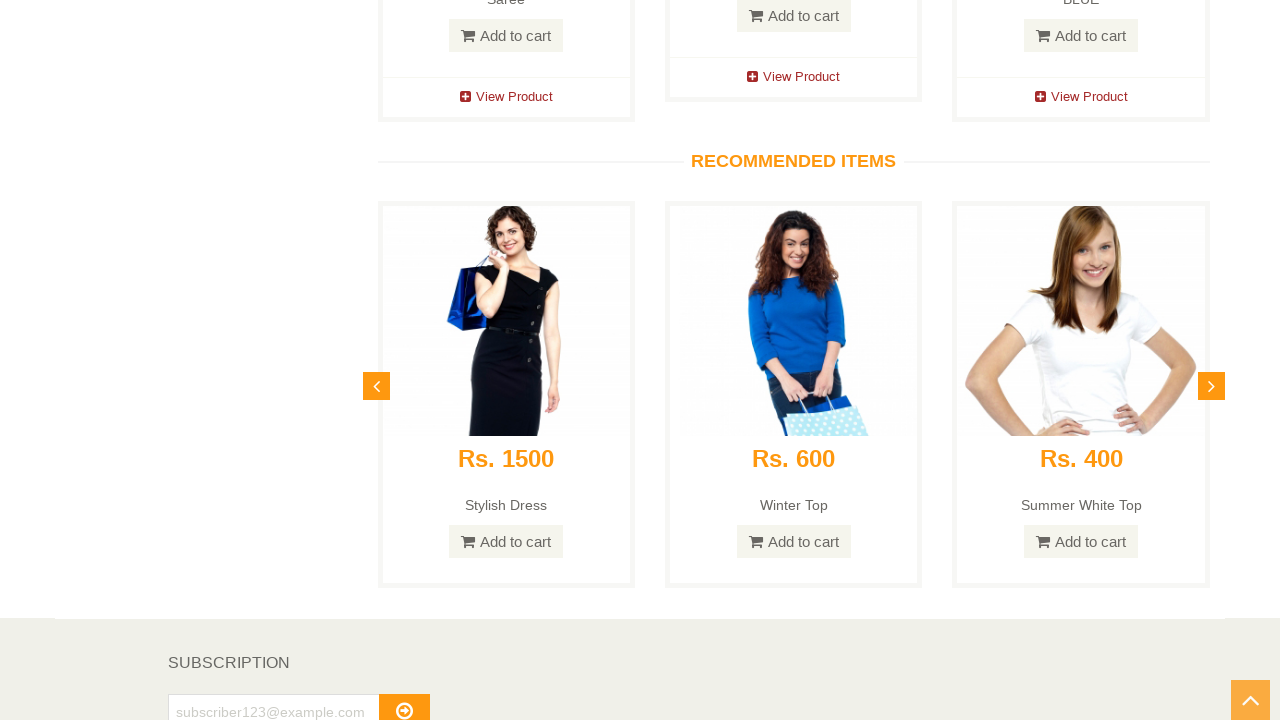

Clicked the subscribe button at (404, 702) on button#subscribe
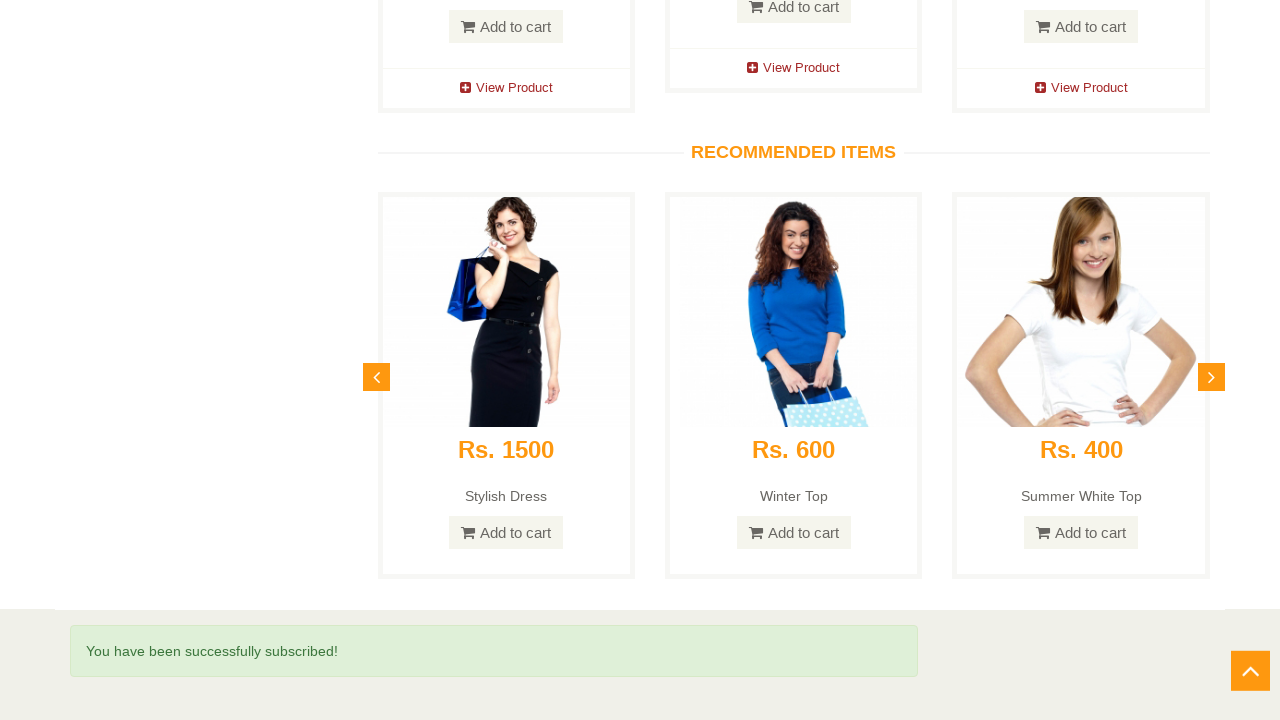

Verified success message 'You have been successfully subscribed!' is displayed
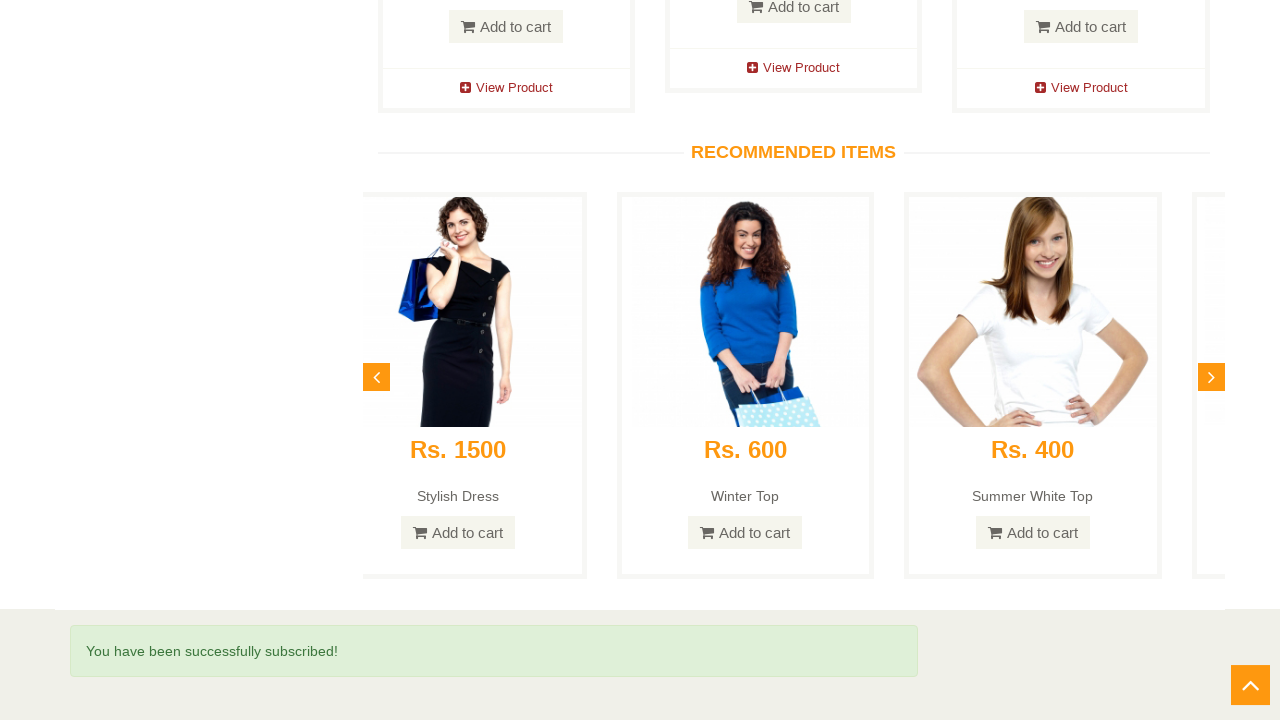

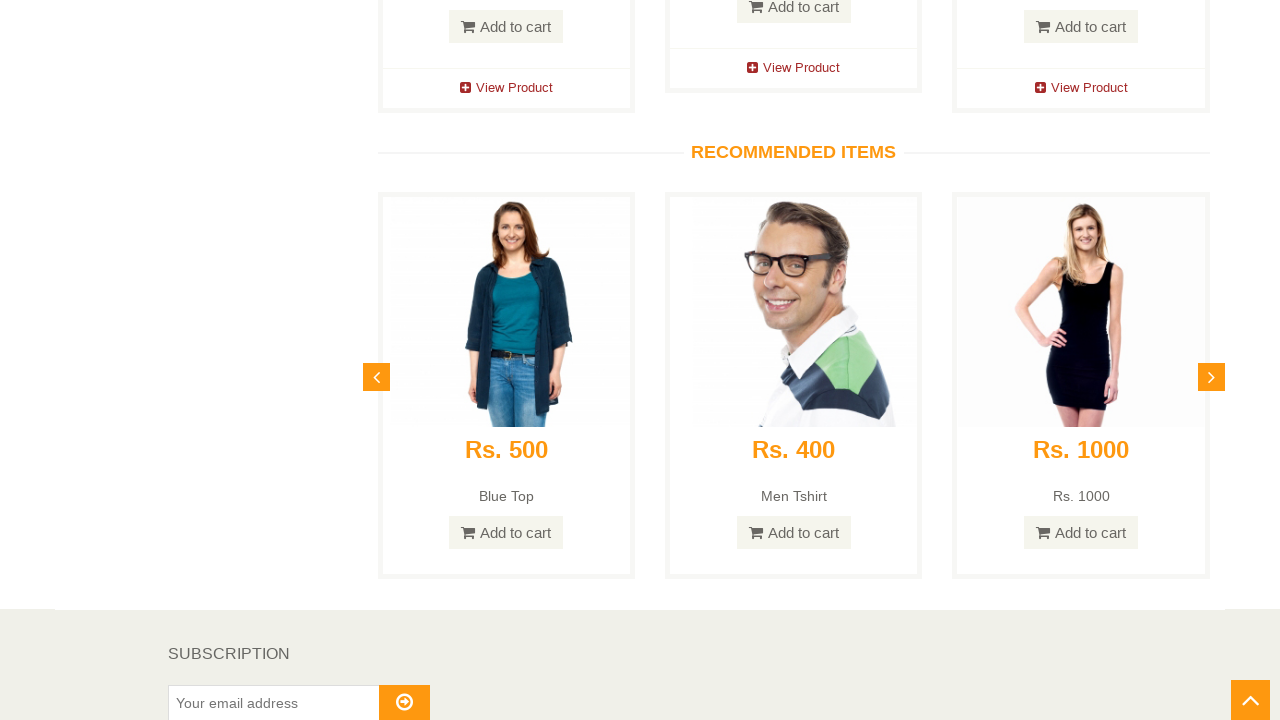